Navigates to Scratch website and verifies that the page title starts with "Scratch"

Starting URL: https://scratch.mit.edu/

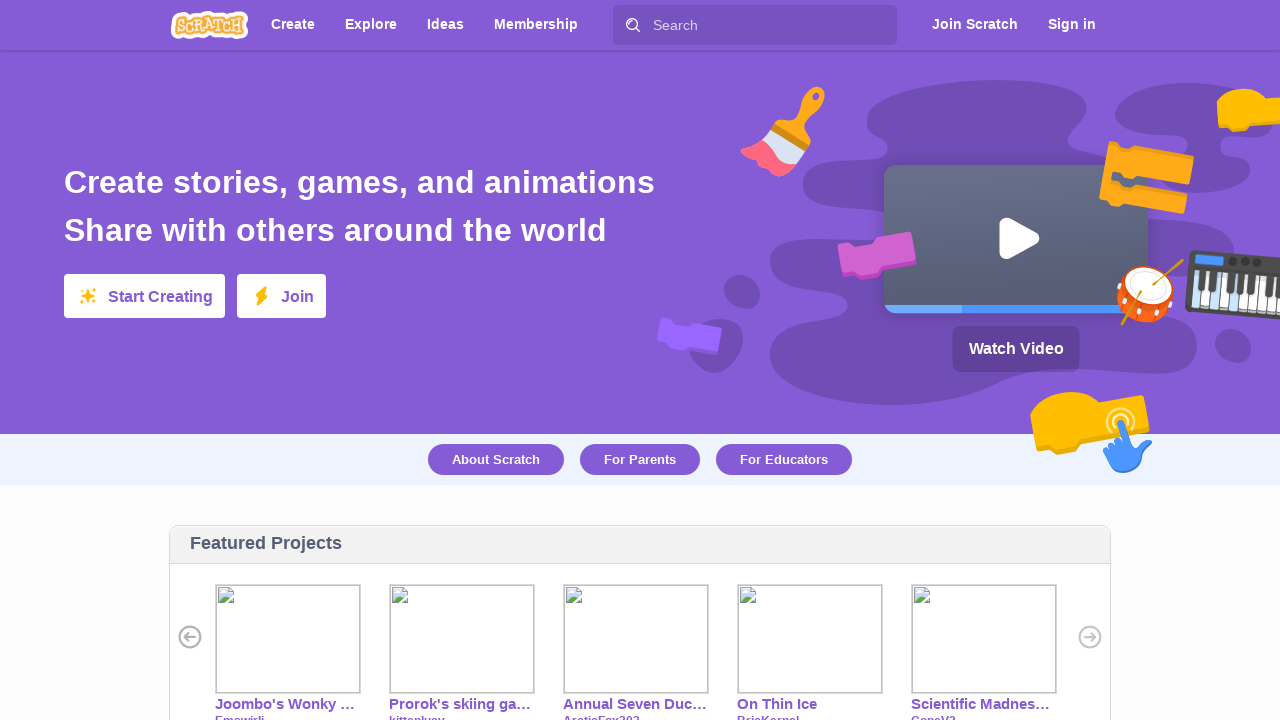

Navigated to Scratch website at https://scratch.mit.edu/
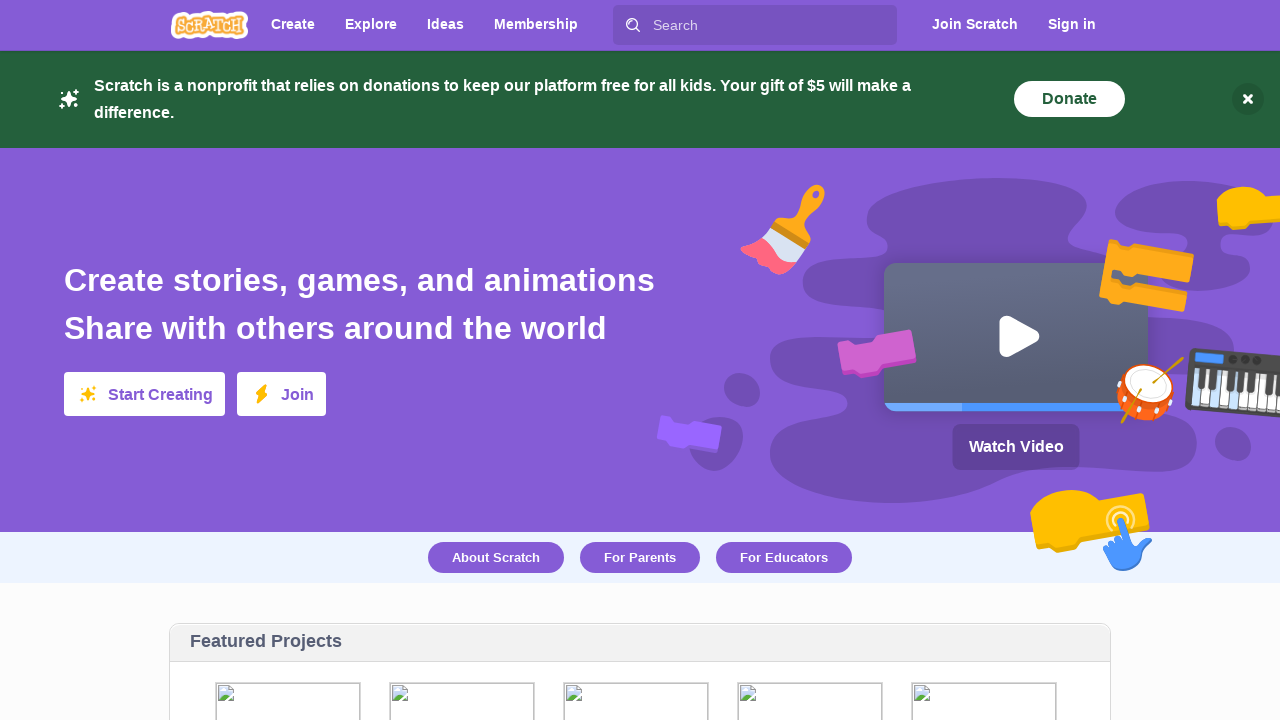

Retrieved page title: 'Scratch - Imagine, Program, Share'
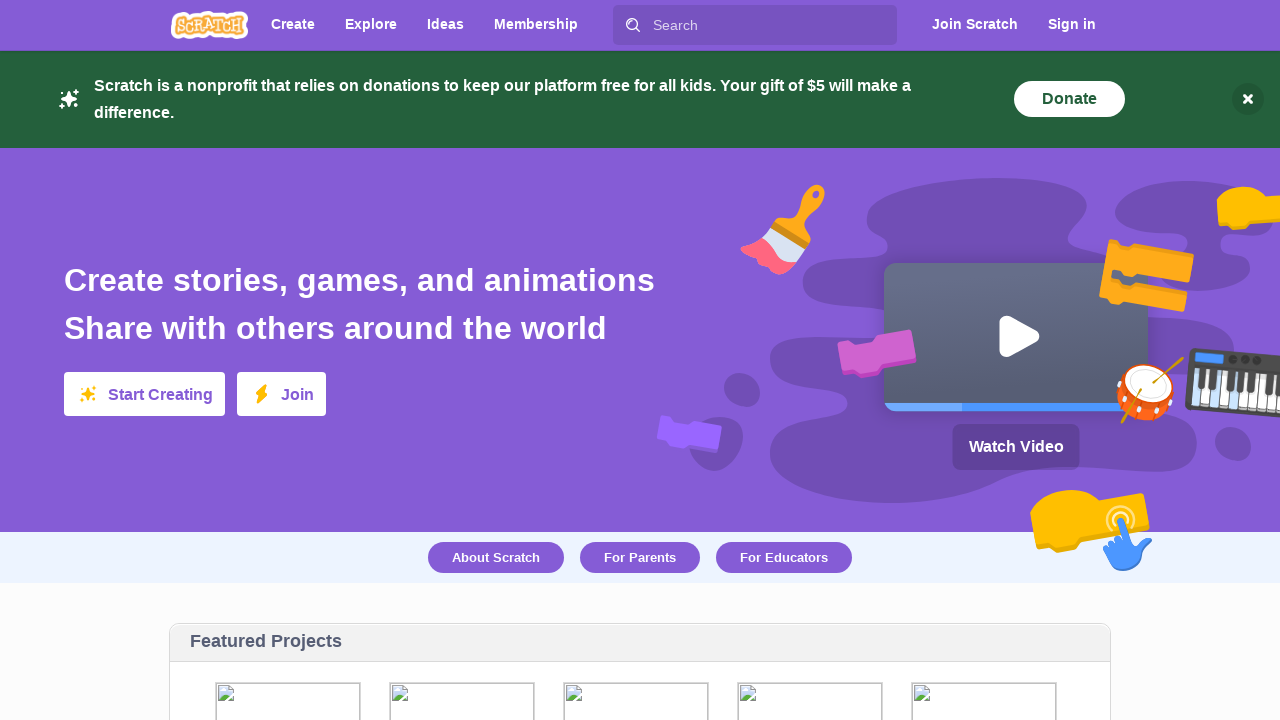

Verified that page title starts with 'Scratch'
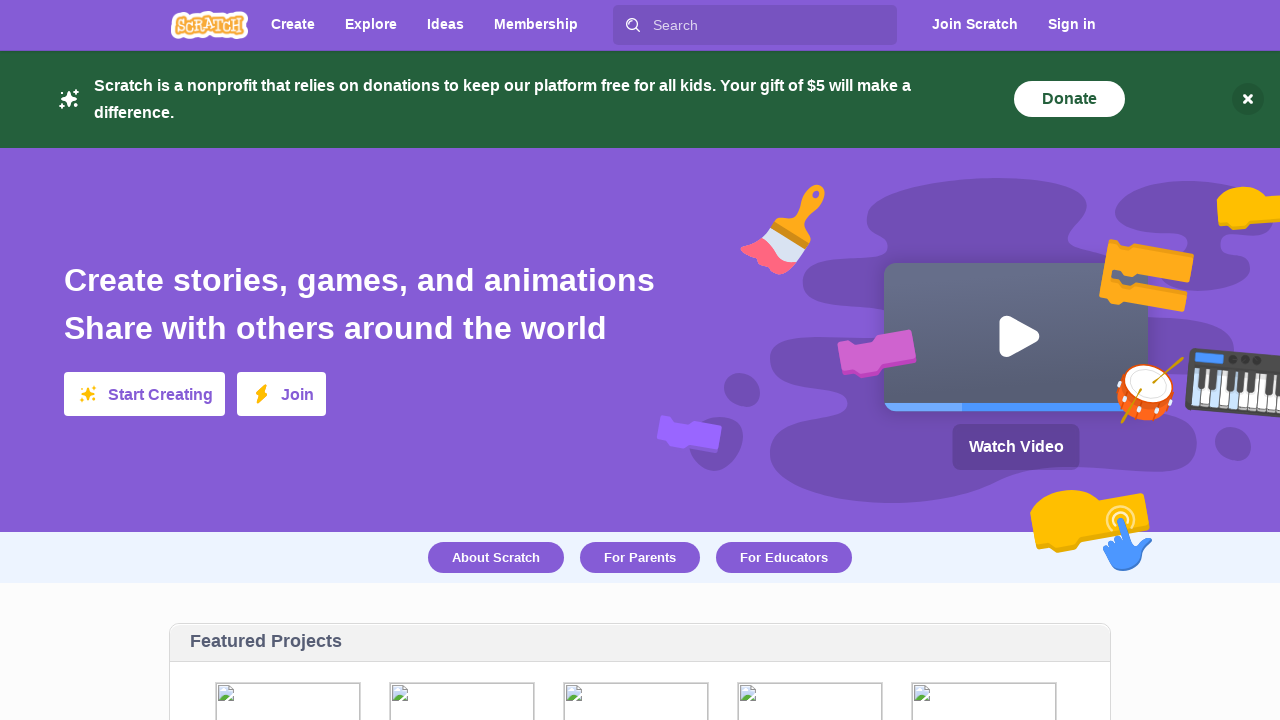

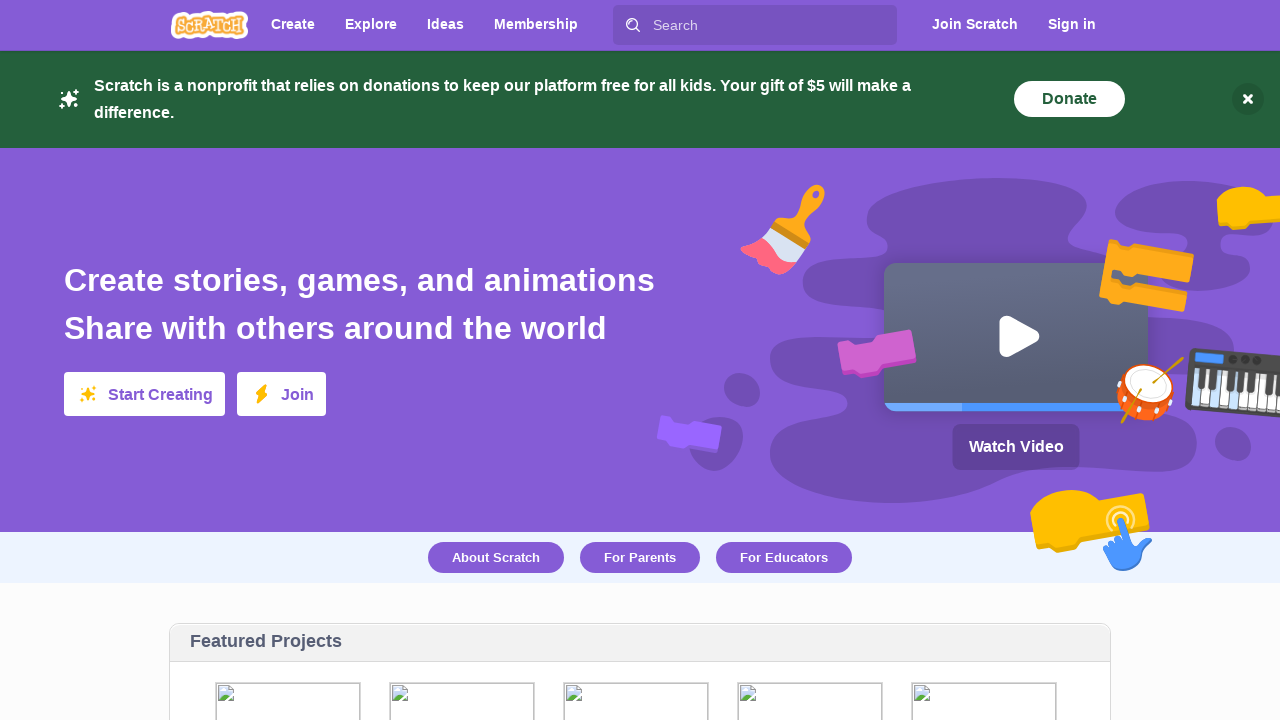